Tests user registration by navigating to the signup page, filling in email and password fields with valid data, and submitting the registration form.

Starting URL: https://e-commerce-for-testing.onrender.com

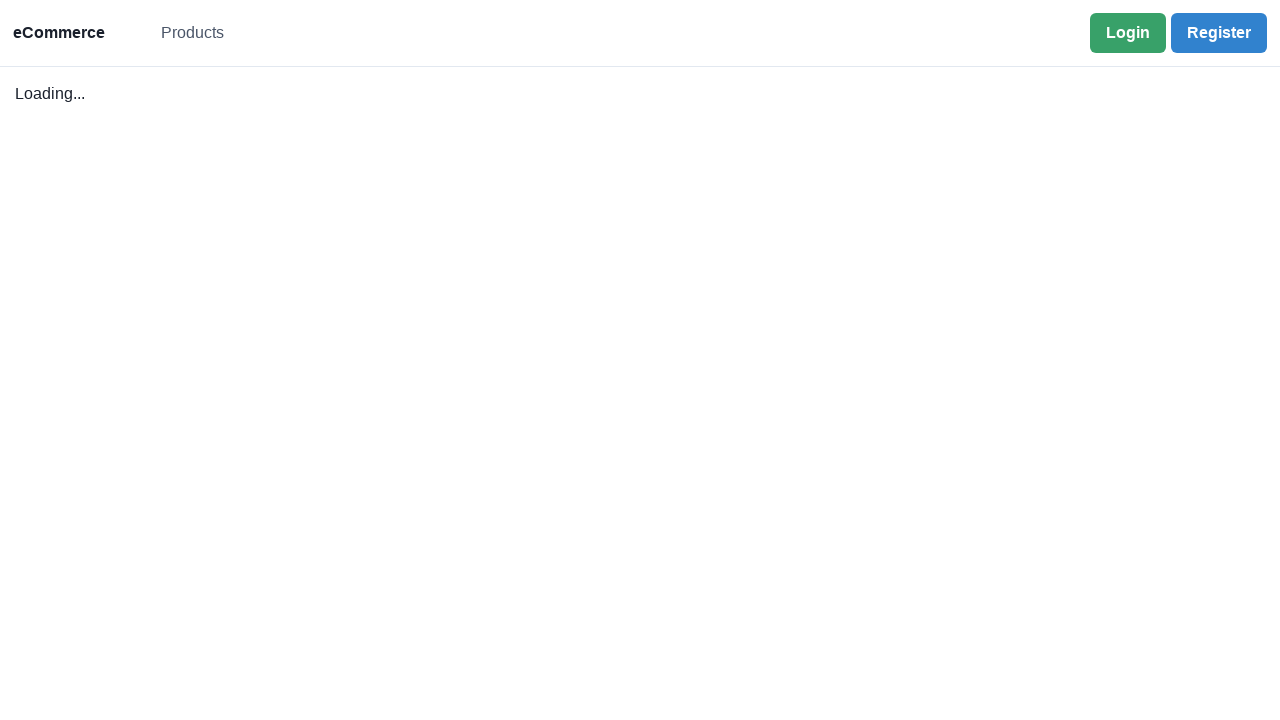

Clicked Register button on navbar at (1219, 33) on xpath=//a[@href="/signup"]/button[text()="Register"]
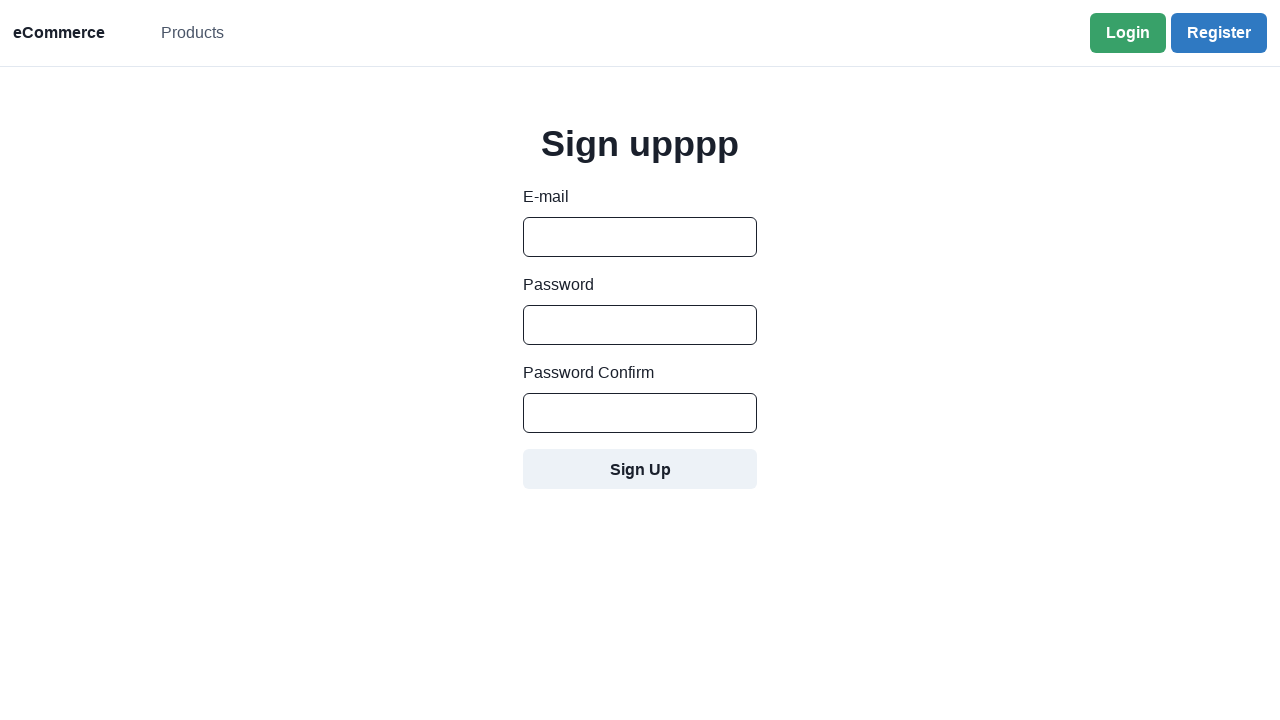

Waited for signup page URL to load
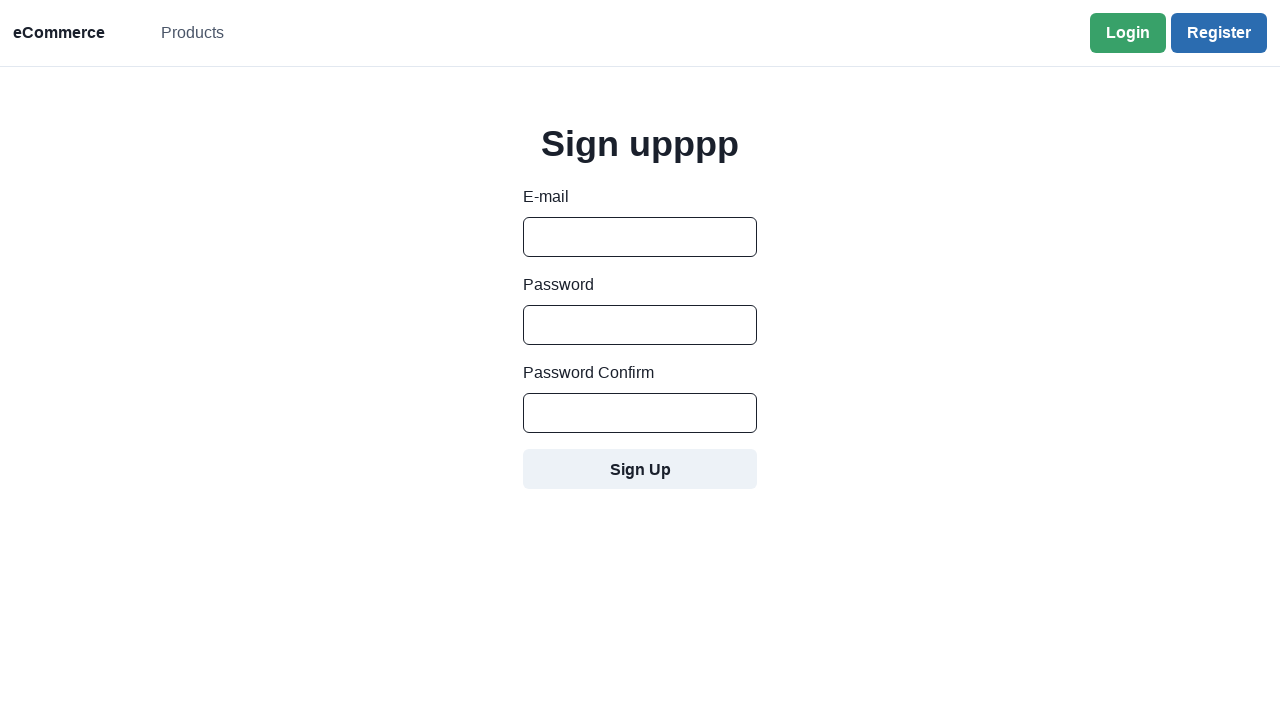

Email input field appeared on signup page
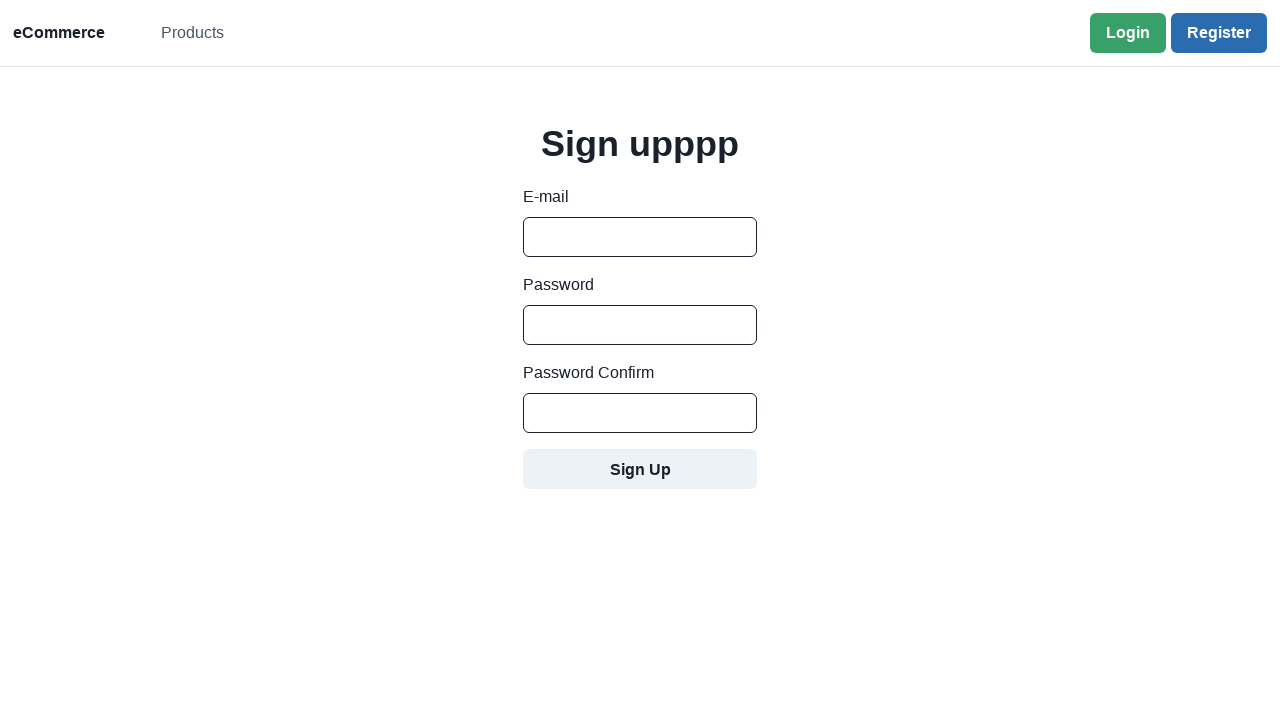

Filled email field with 'user_b718b9f8@gmail.com' on input[name='email']
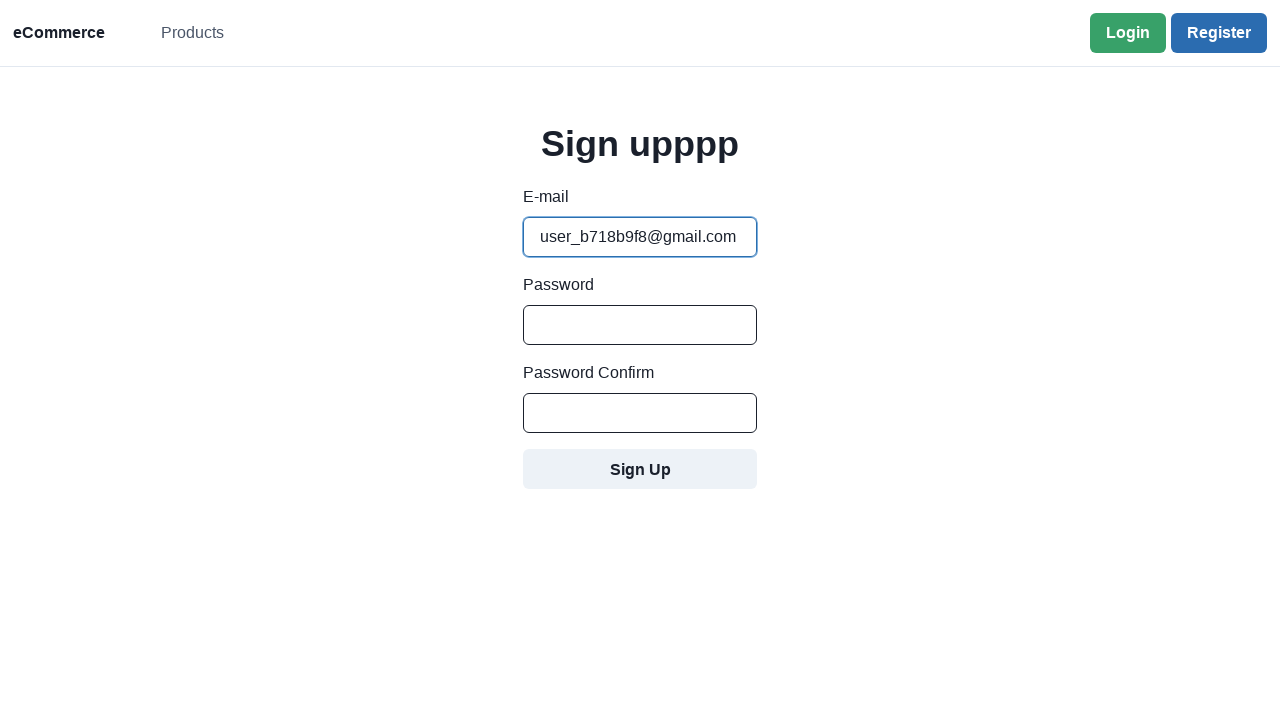

Filled password field with valid password on input[name='password']
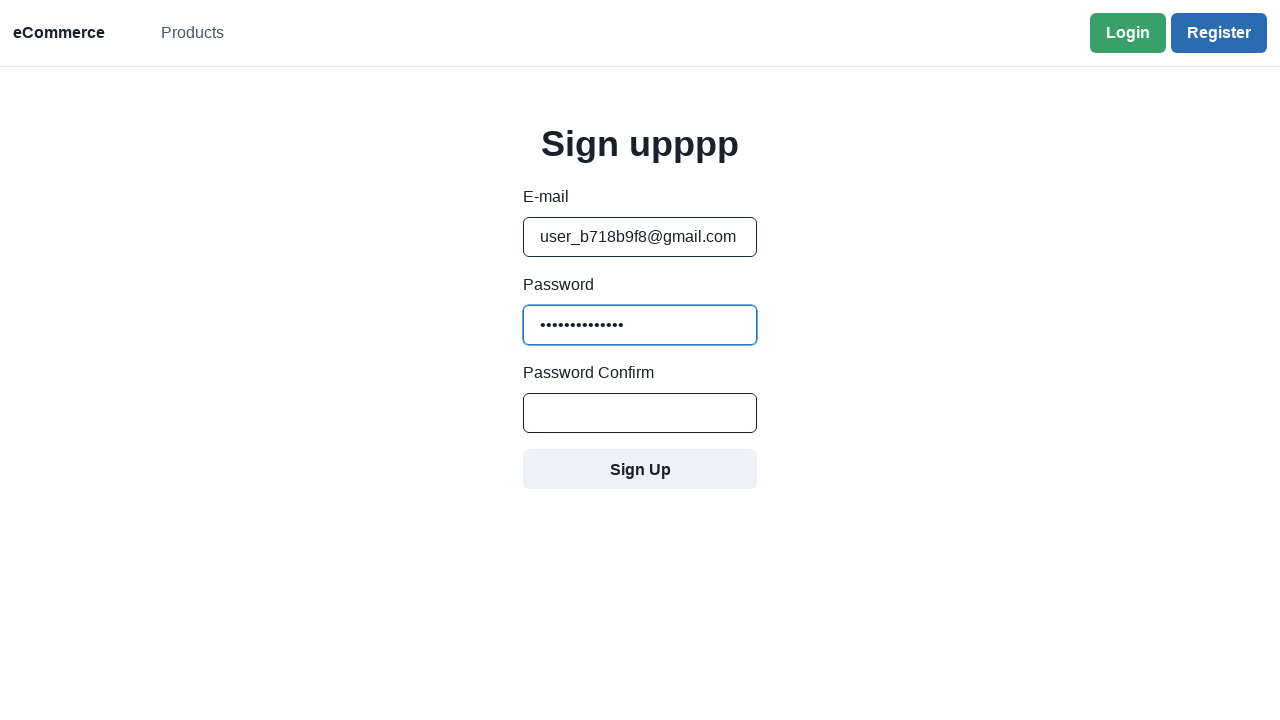

Filled password confirmation field with valid password on input[name='passwordConfirm']
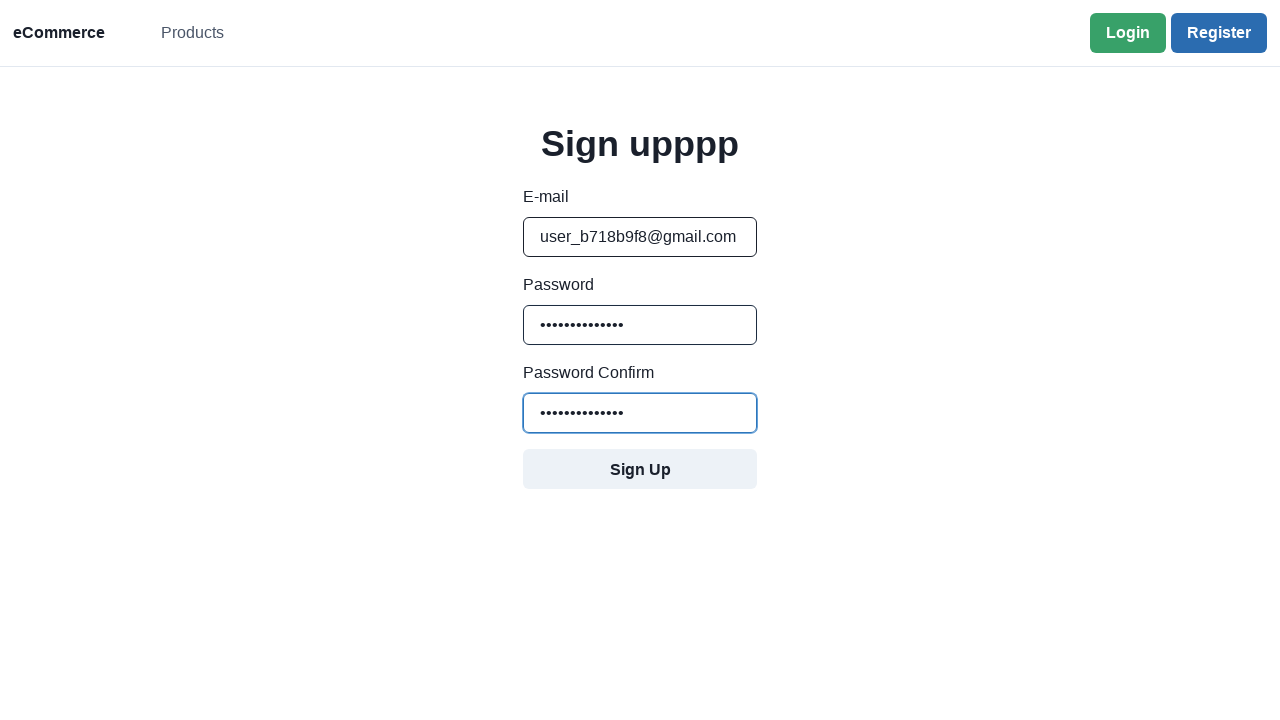

Clicked Sign Up submit button at (640, 469) on button[type="submit"]
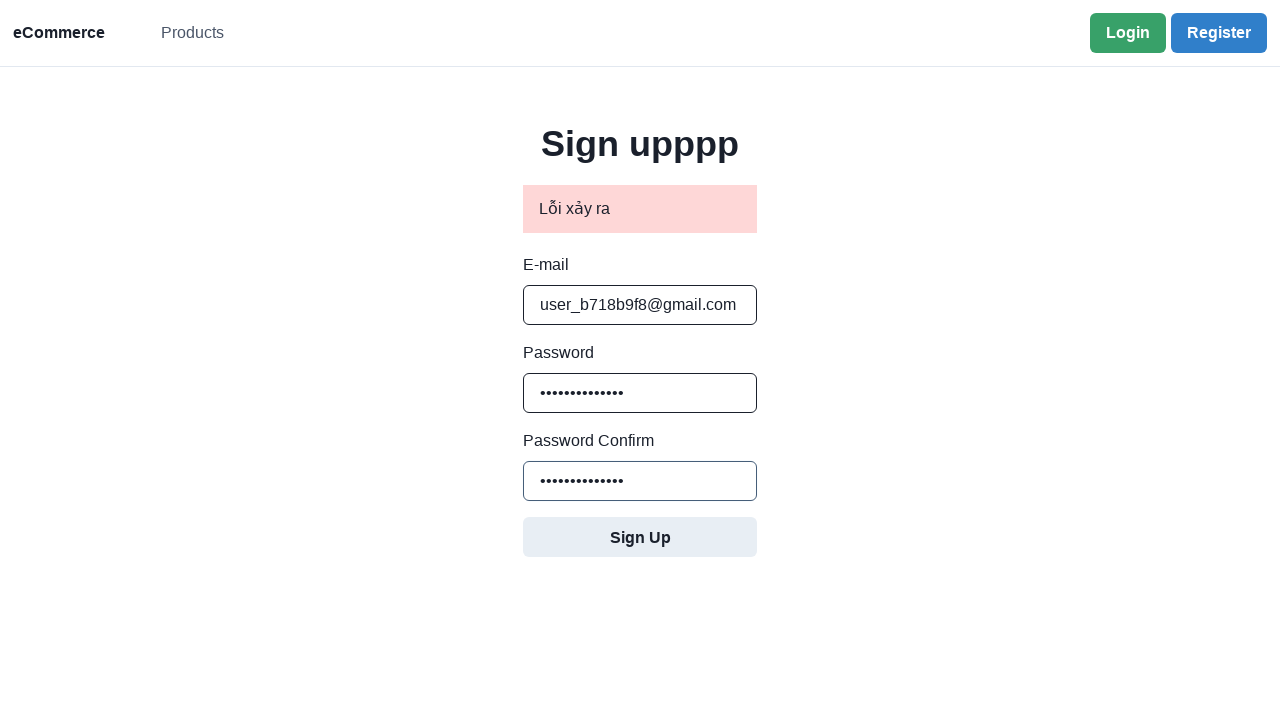

Waited 2 seconds for server response
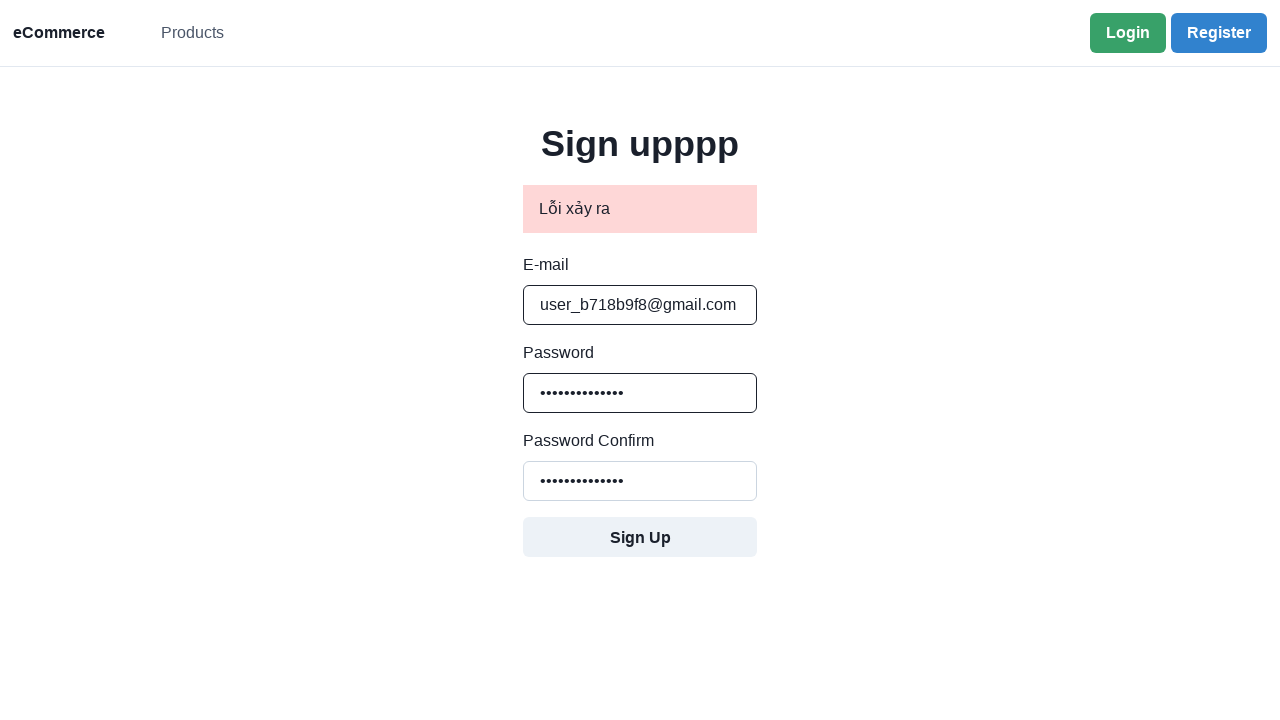

Registration success alert appeared
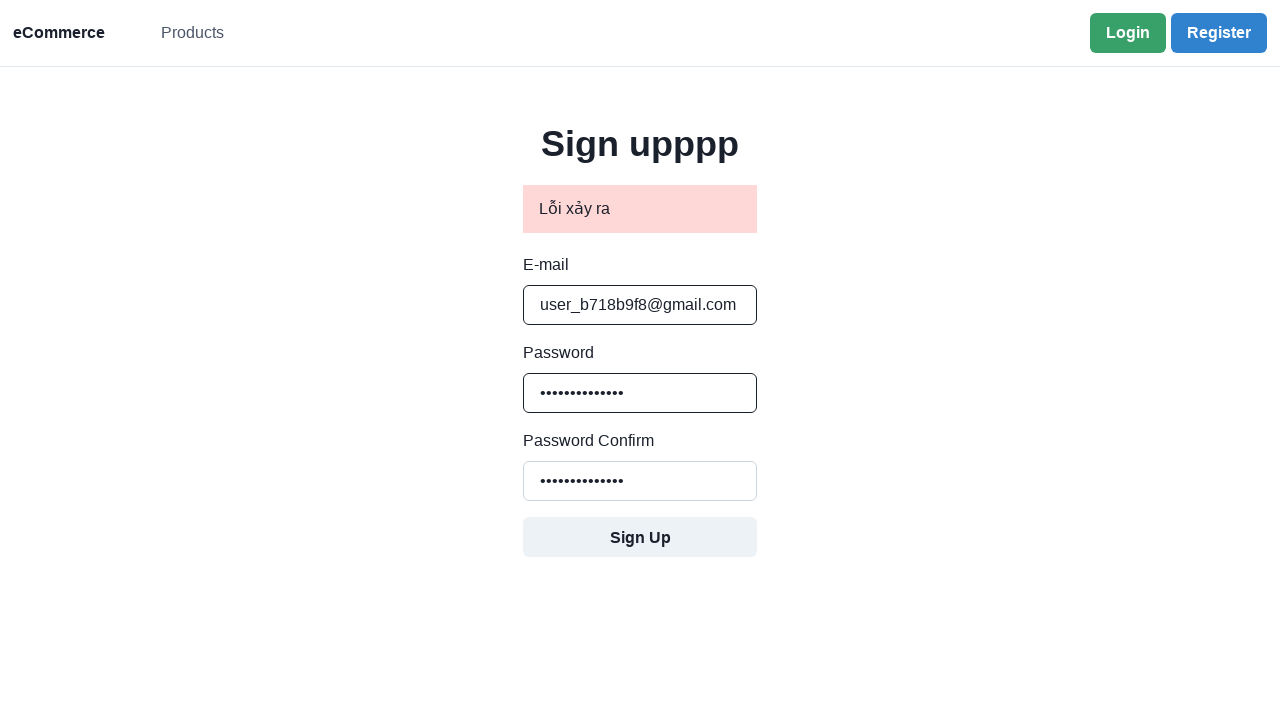

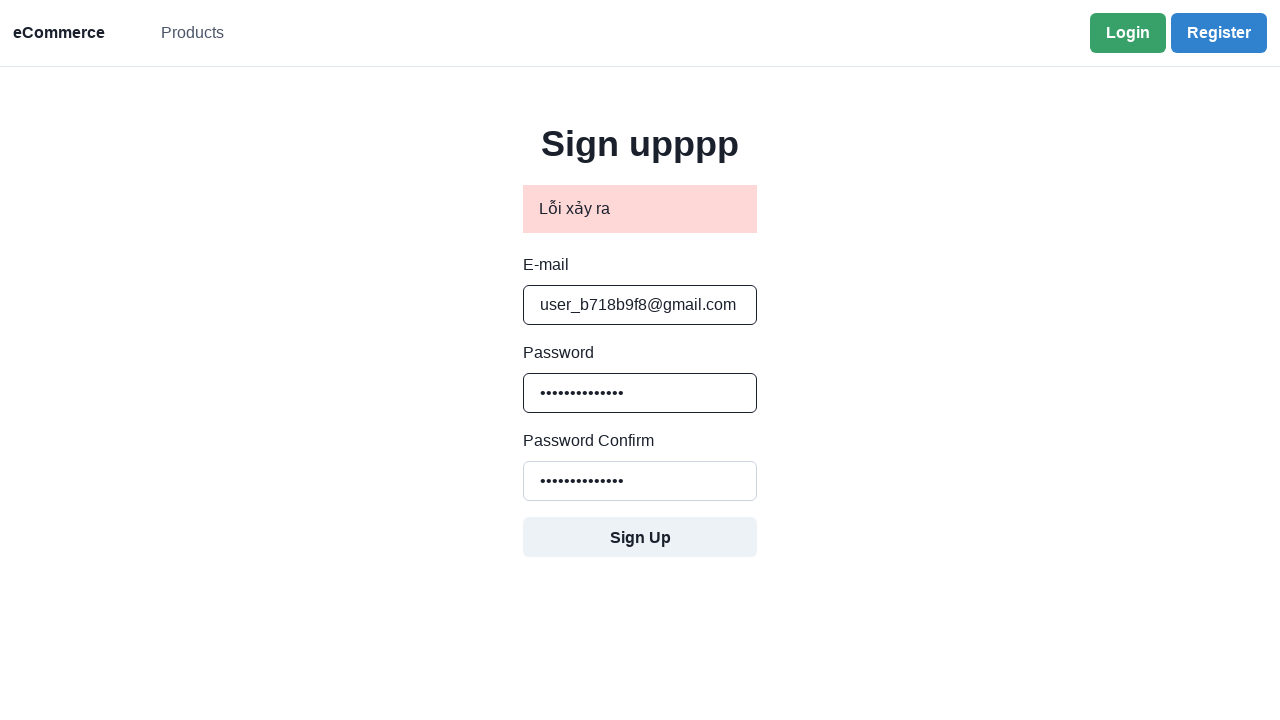